Tests dropdown select functionality by selecting options by label, by index, and iterating through all available options in a dropdown menu

Starting URL: https://leafground.com/select.xhtml

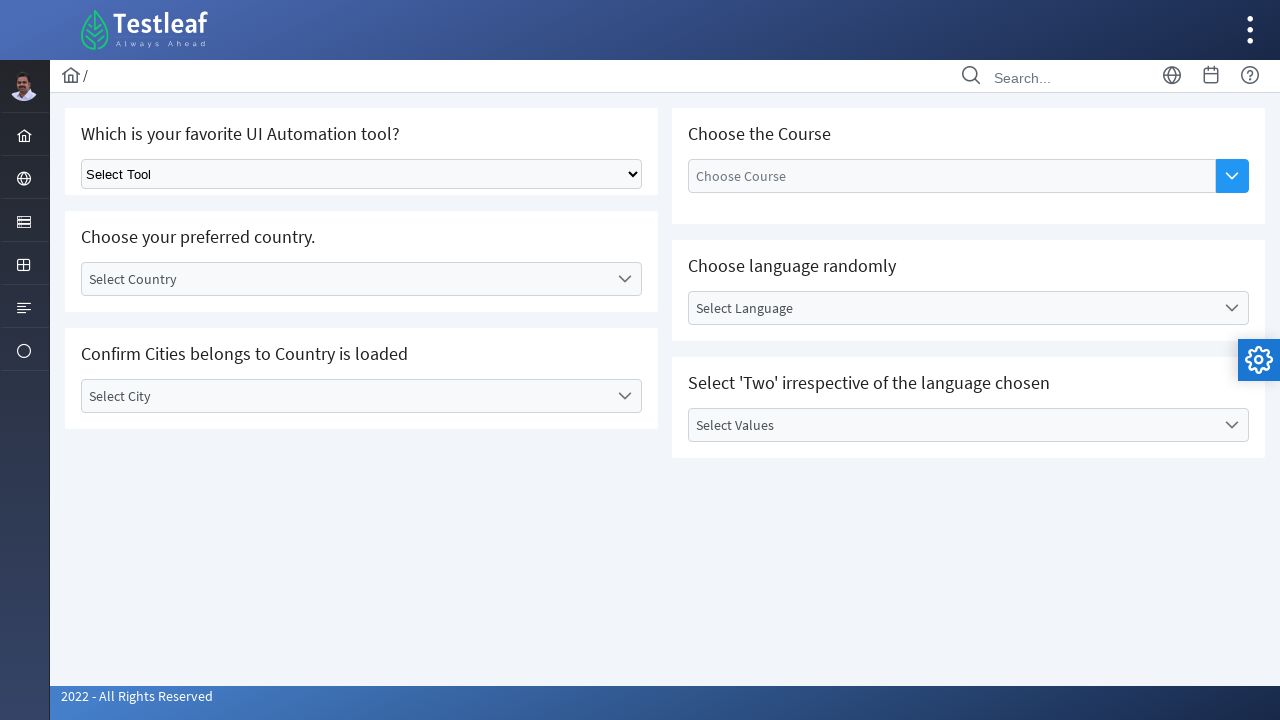

Navigated to dropdown test page
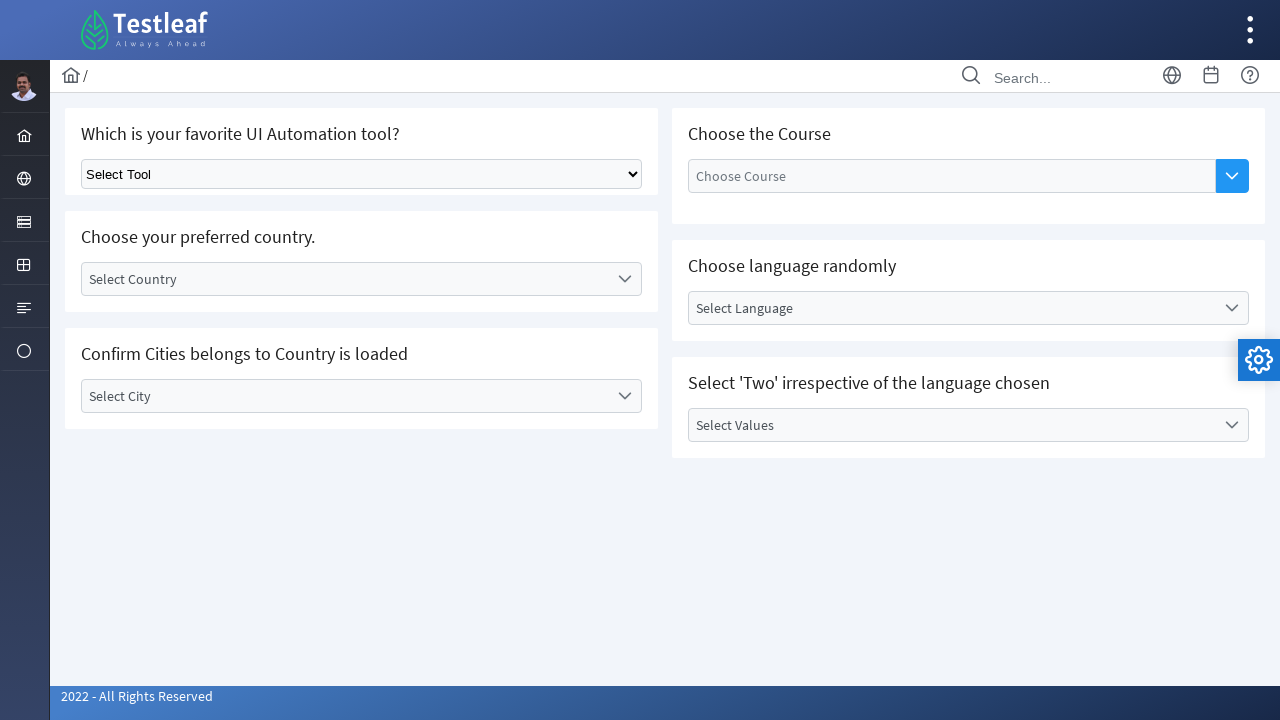

Selected dropdown option by label: 'Playwright' on select.ui-selectonemenu
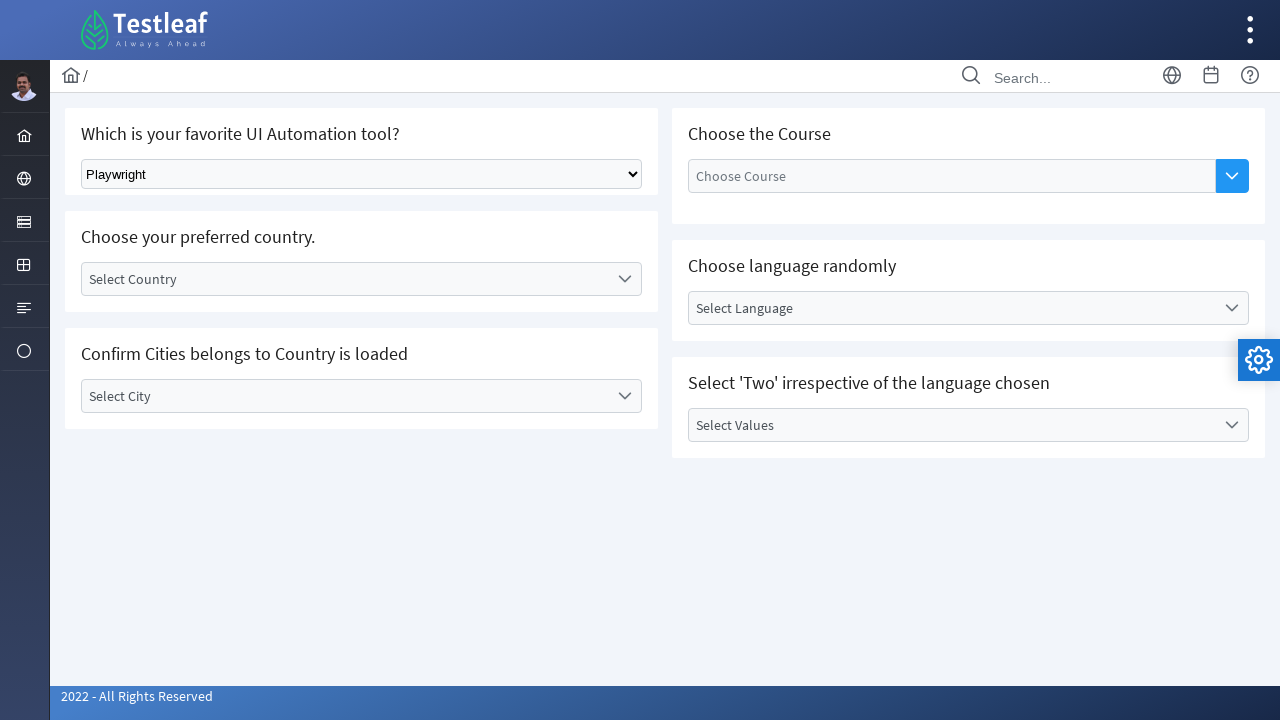

Selected dropdown option by index: 3 (4th option) on select.ui-selectonemenu
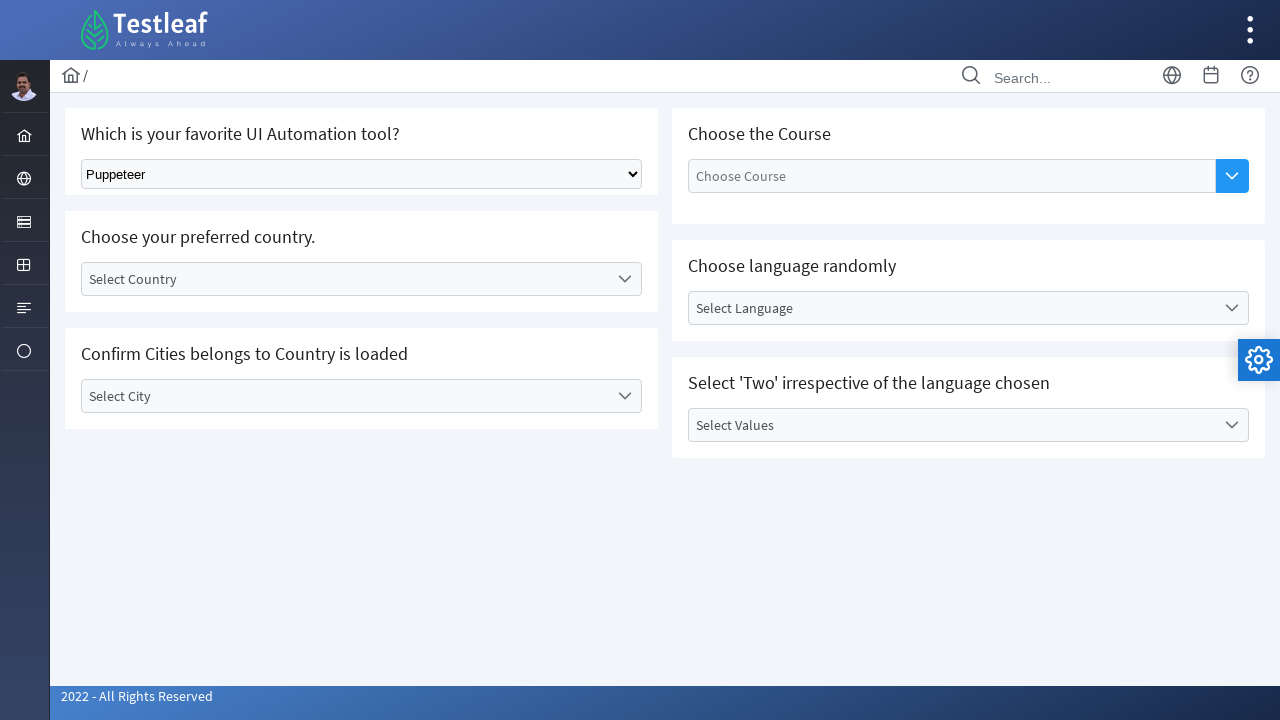

Retrieved all dropdown options, total count: 5
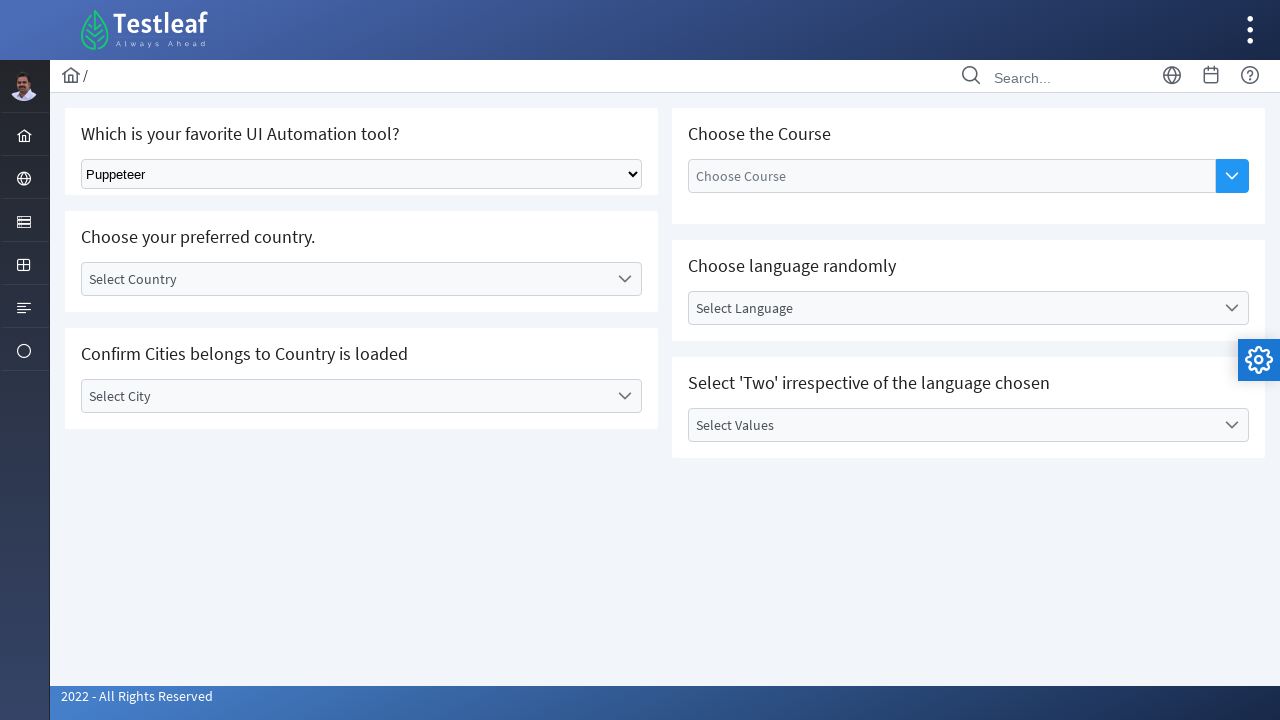

Selected dropdown option by index: 0 on select.ui-selectonemenu
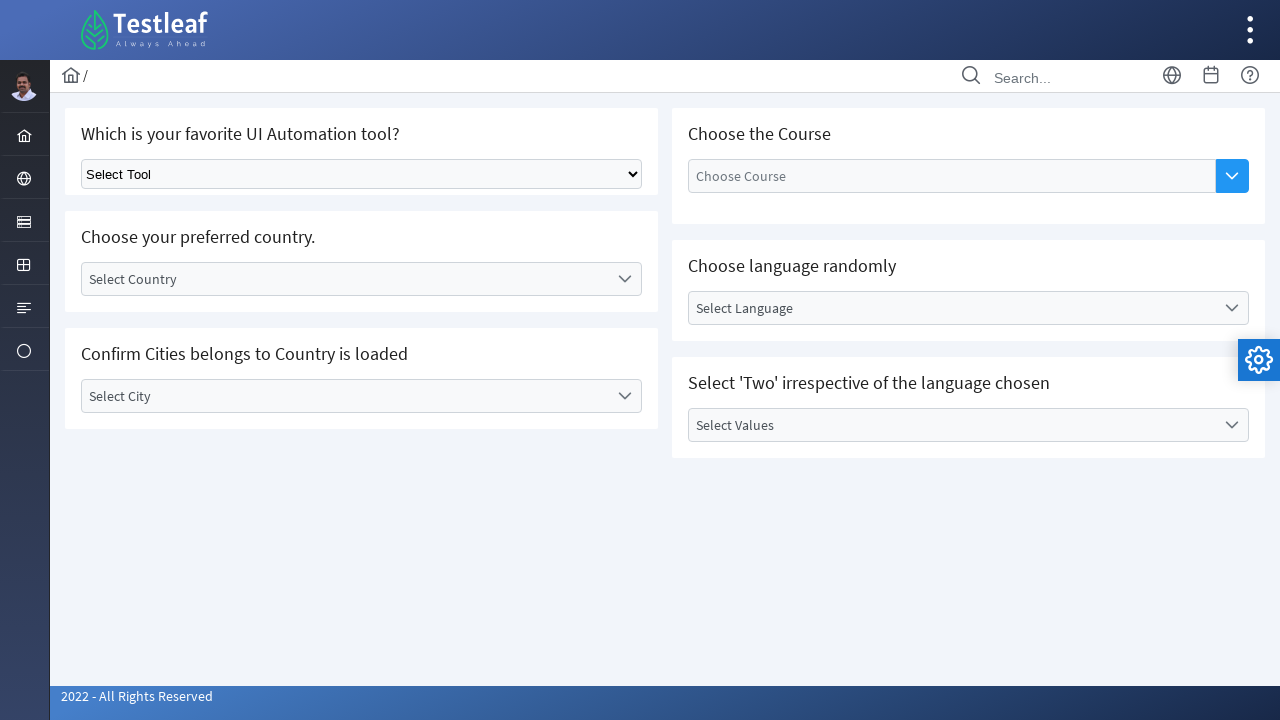

Selected dropdown option by index: 1 on select.ui-selectonemenu
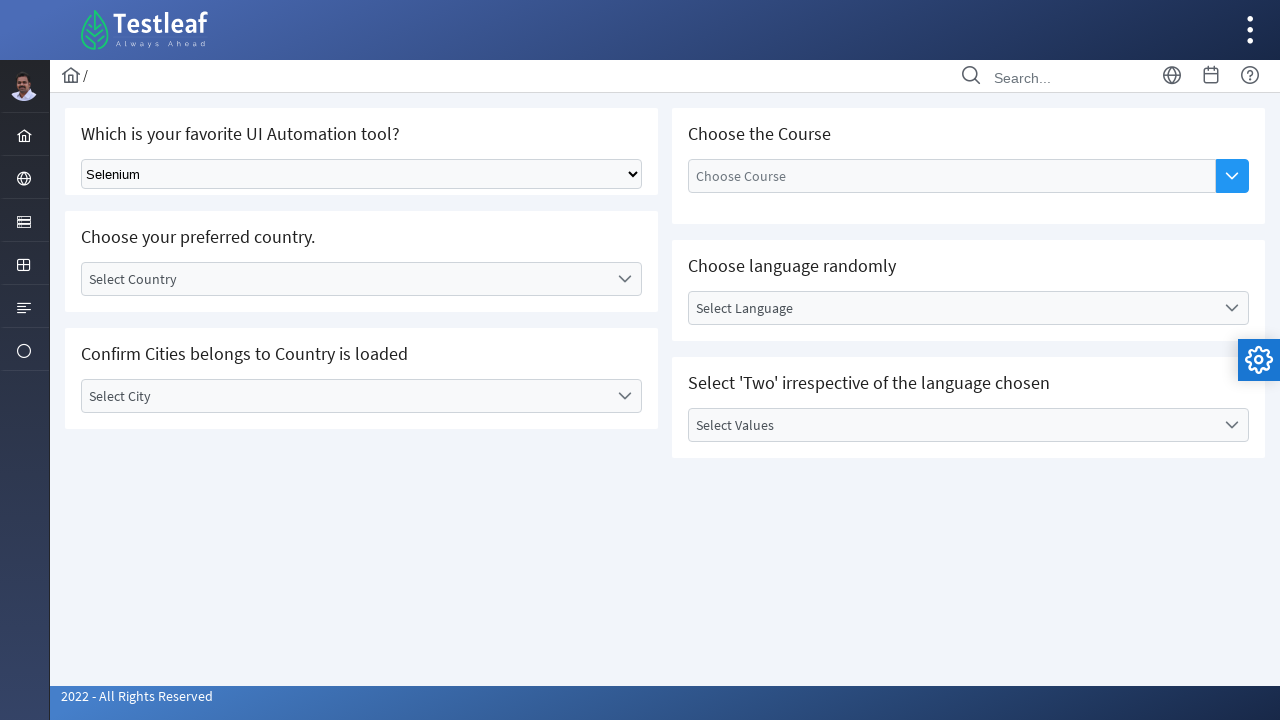

Selected dropdown option by index: 2 on select.ui-selectonemenu
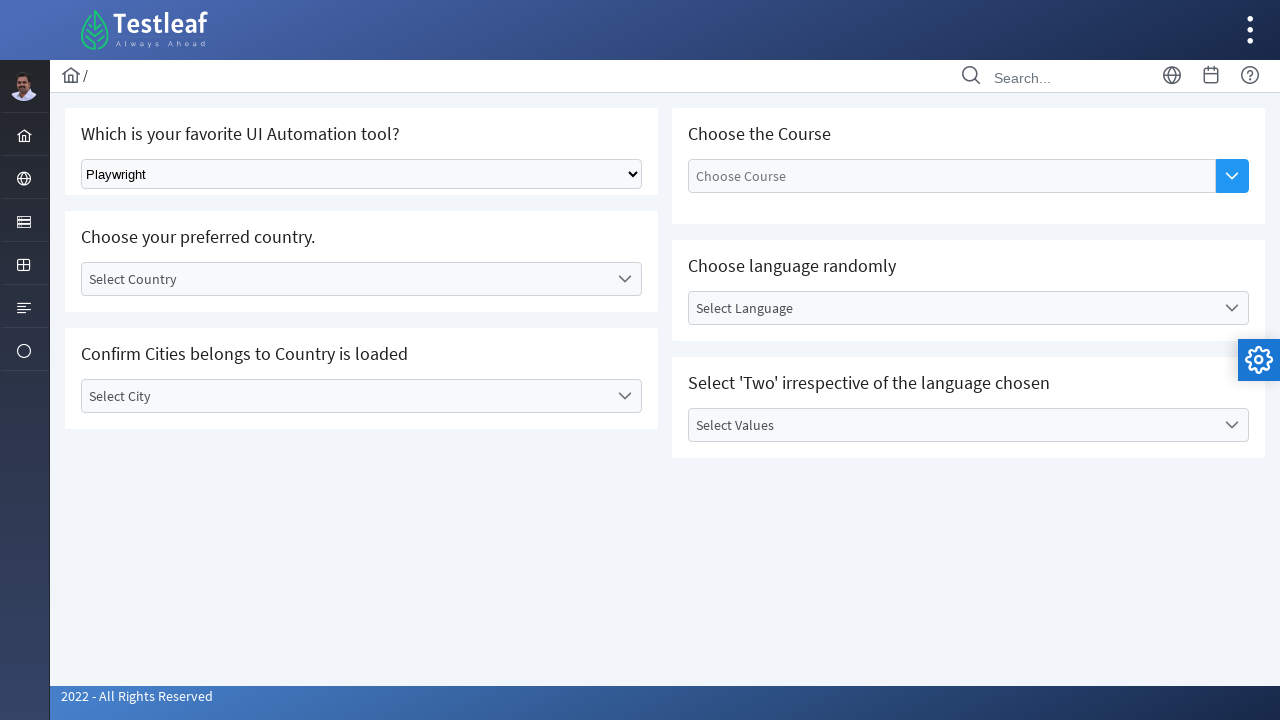

Selected dropdown option by index: 3 on select.ui-selectonemenu
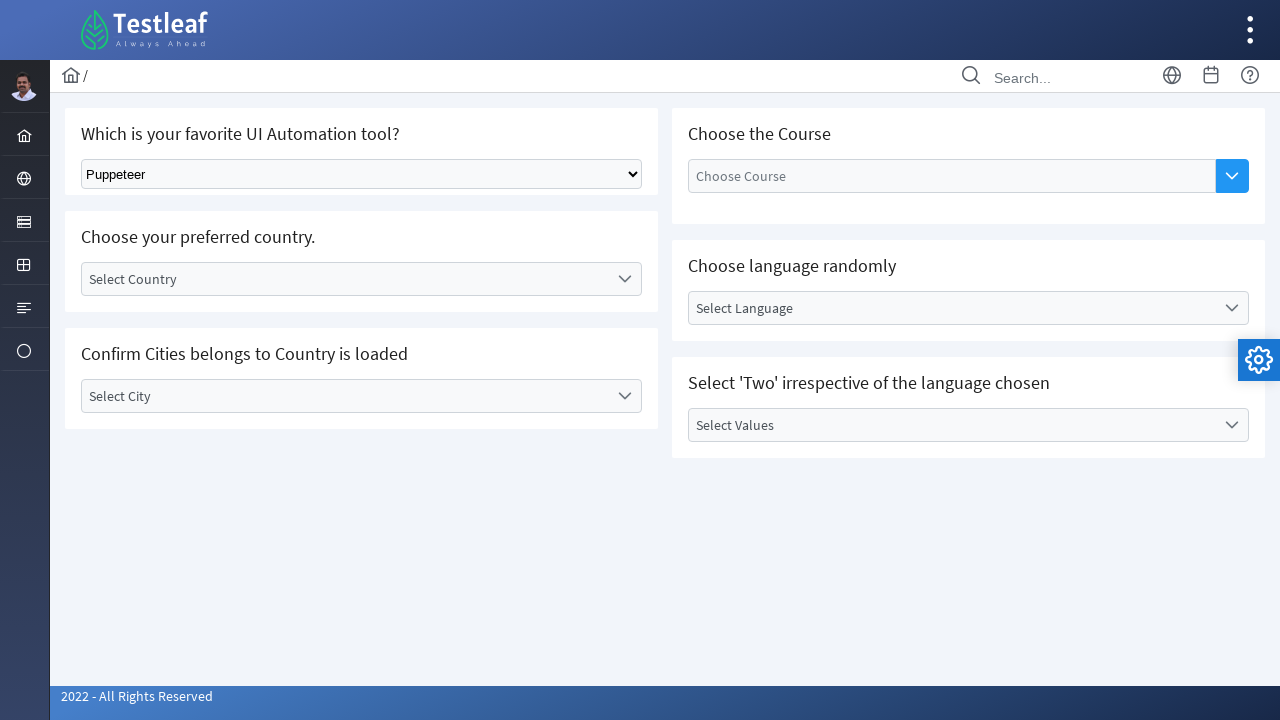

Selected dropdown option by index: 4 on select.ui-selectonemenu
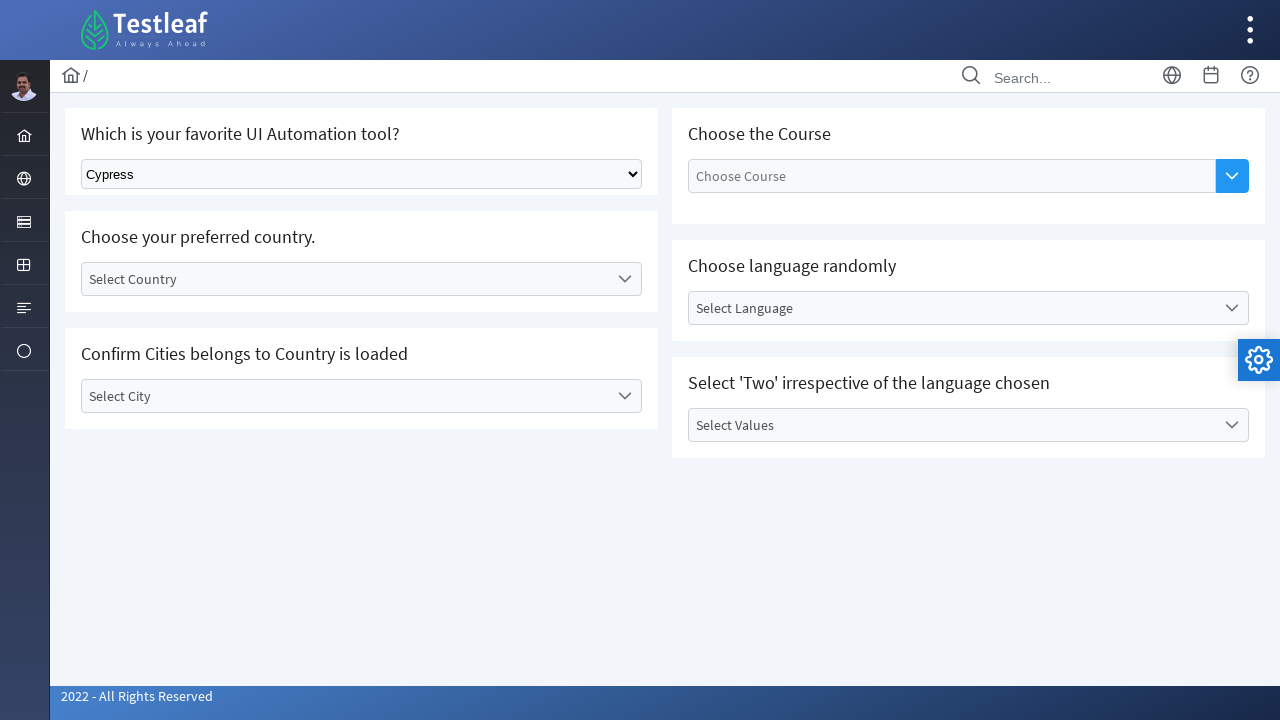

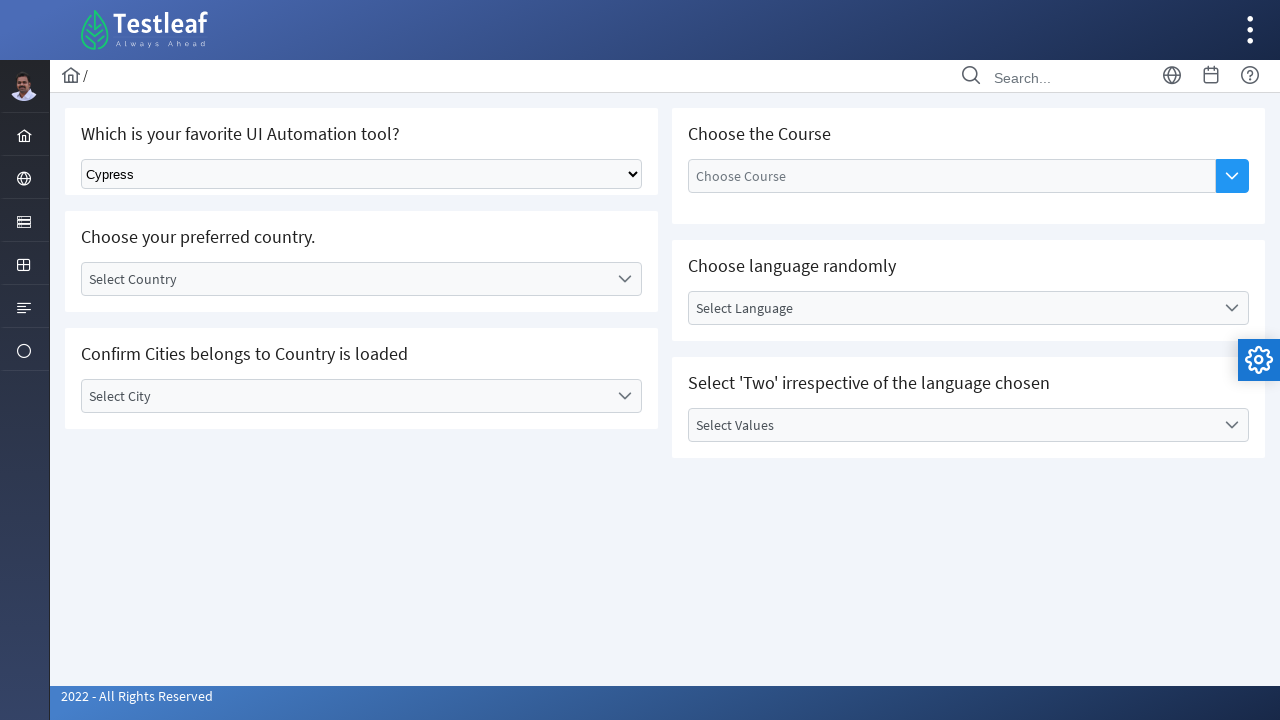